Tests navigation to the WebDriverIO website and verifies clicking on the Blog link navigates to the blog page

Starting URL: https://webdriver.io/

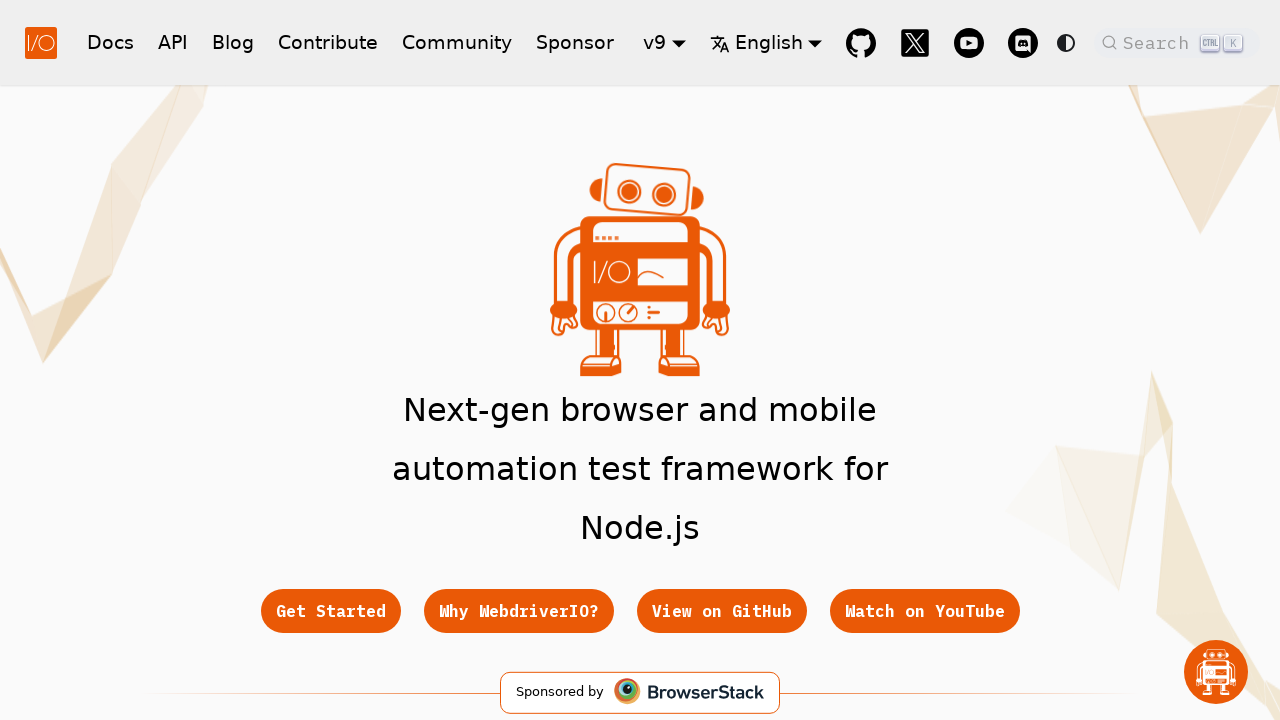

Blog link is visible on the WebDriverIO website
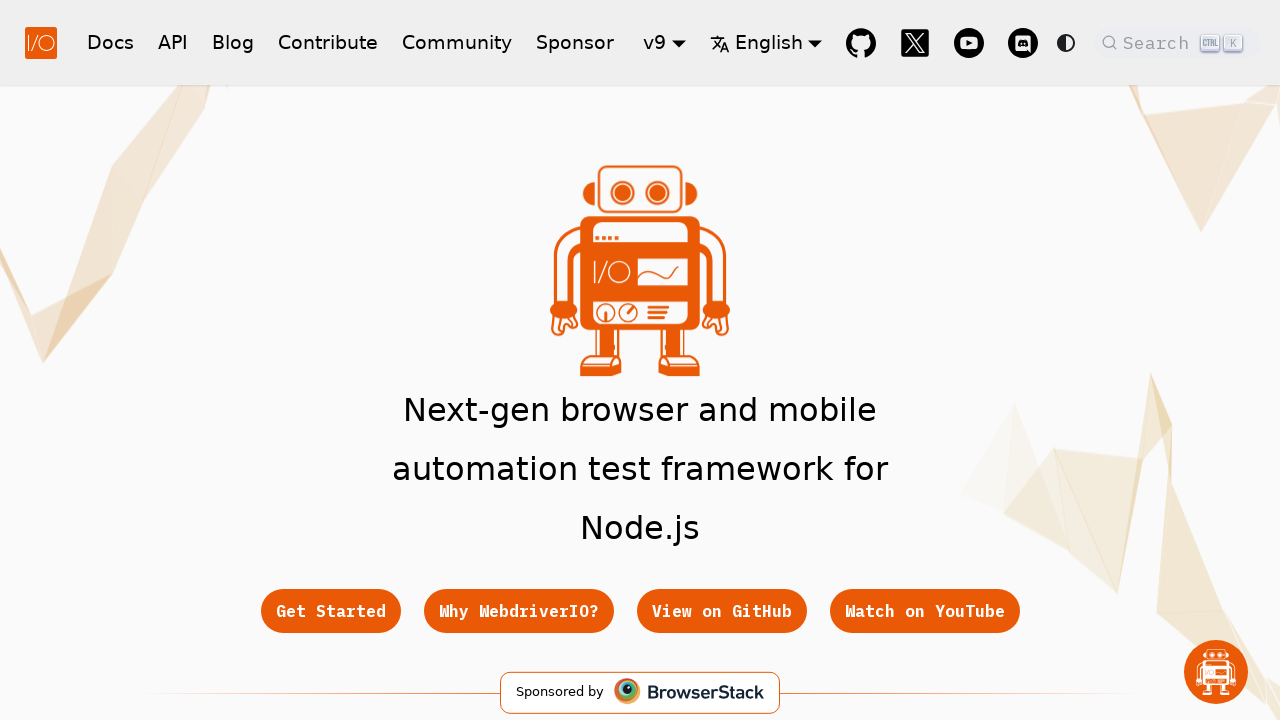

Clicked on the Blog link at (233, 42) on text=Blog
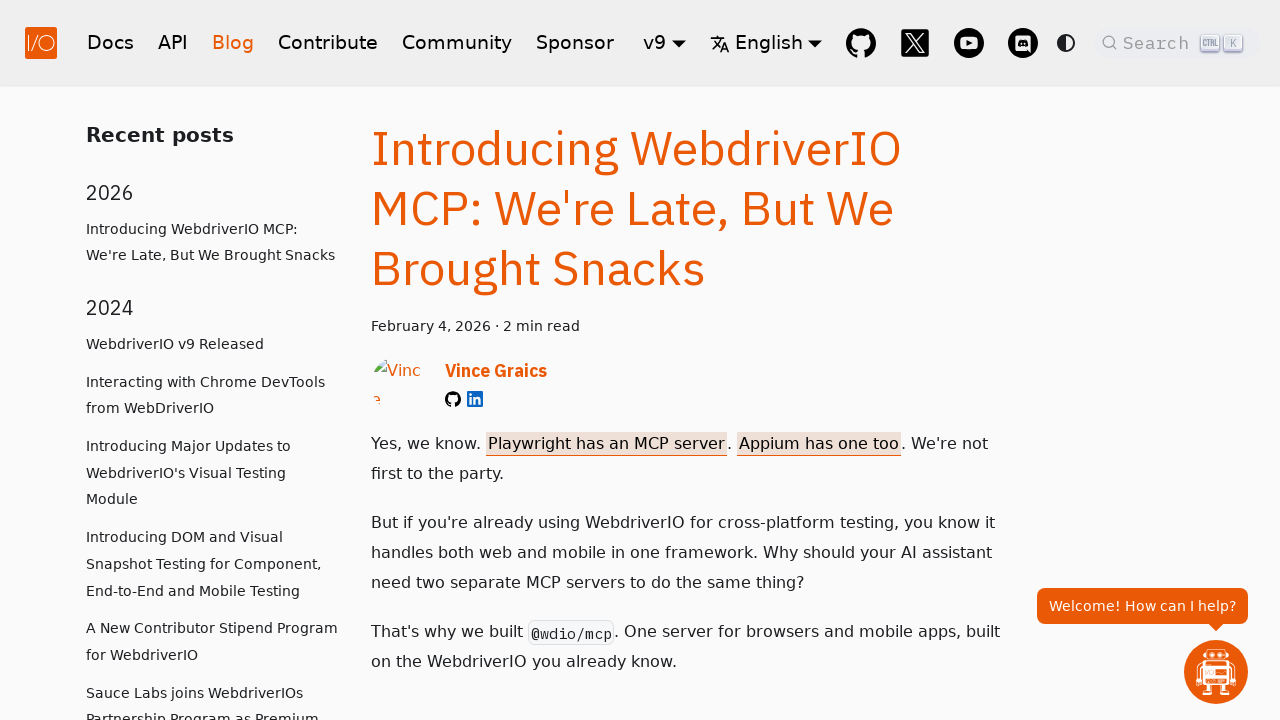

Navigation to blog page completed, URL contains /blog
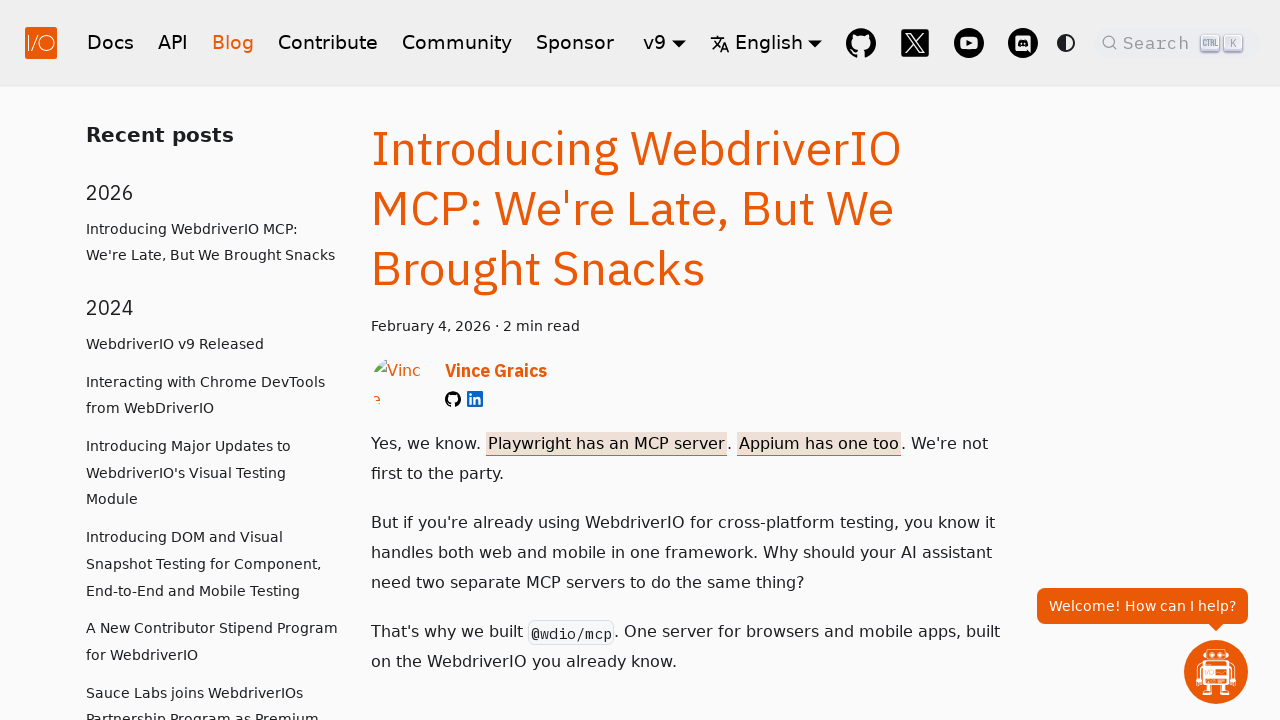

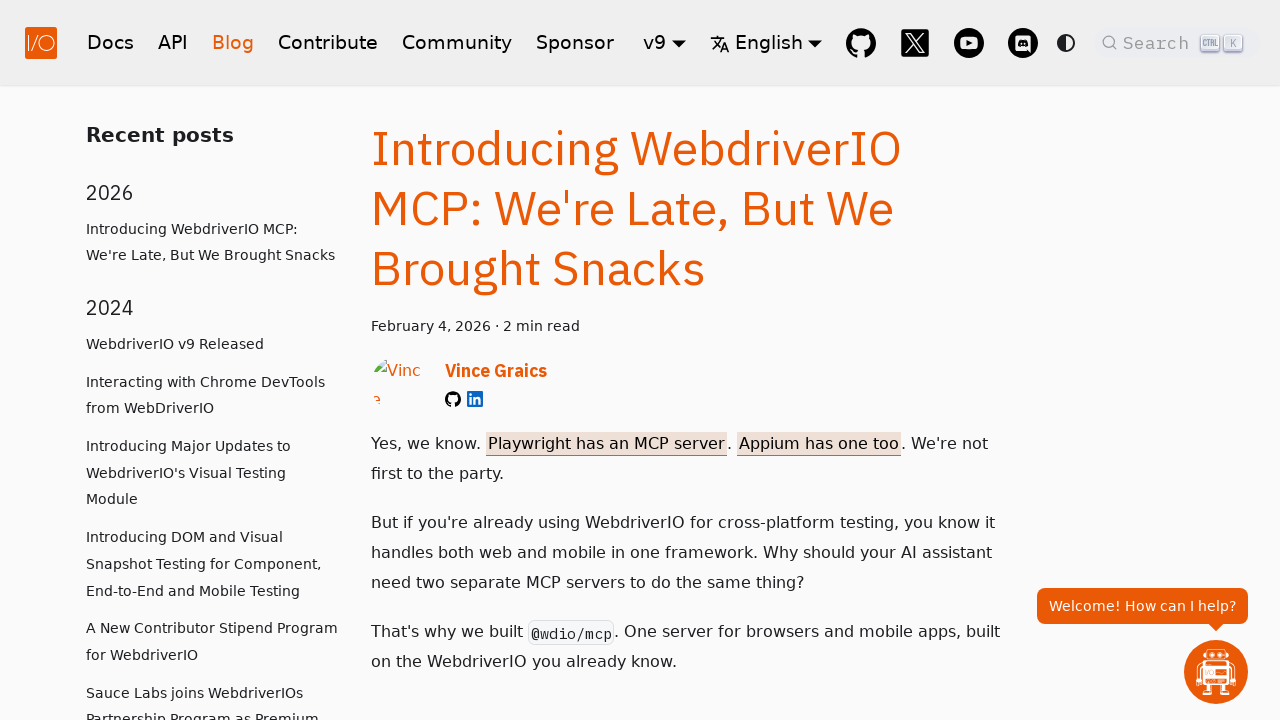